Tests that the counter displays the correct number of todo items as items are added

Starting URL: https://demo.playwright.dev/todomvc

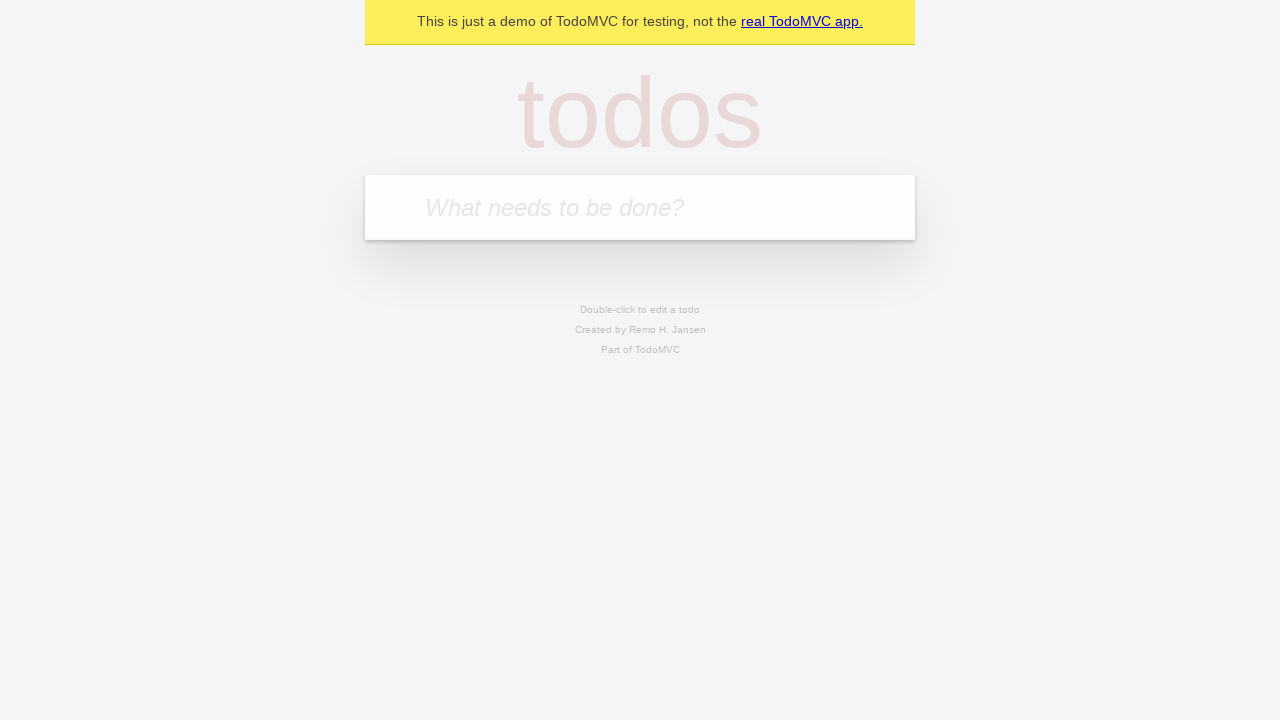

Filled todo input with 'buy some cheese' on internal:attr=[placeholder="What needs to be done?"i]
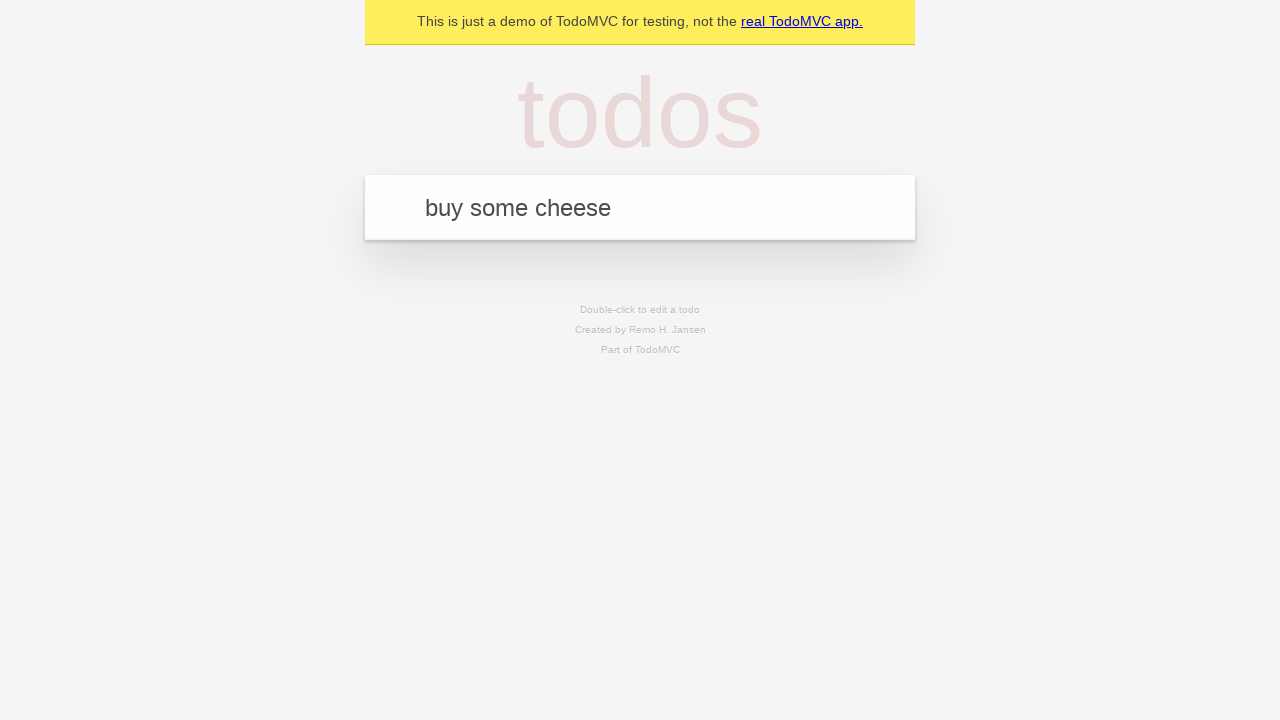

Pressed Enter to add first todo item on internal:attr=[placeholder="What needs to be done?"i]
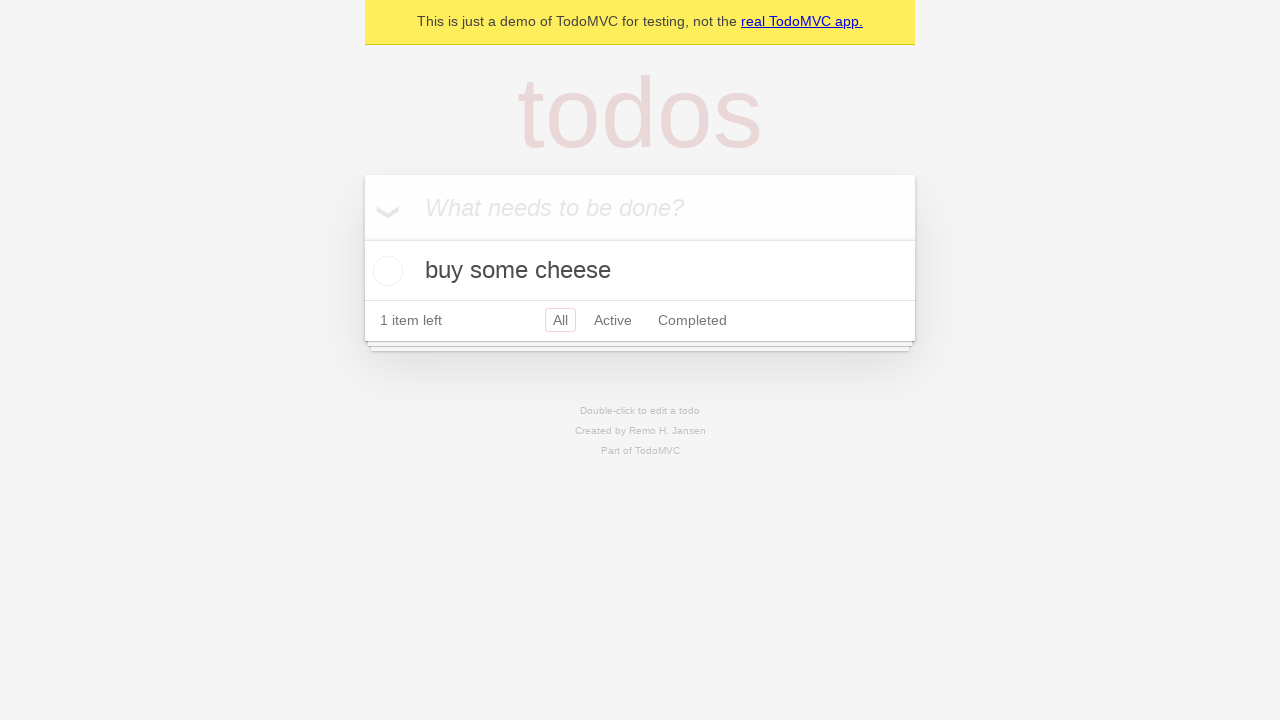

Todo counter element loaded
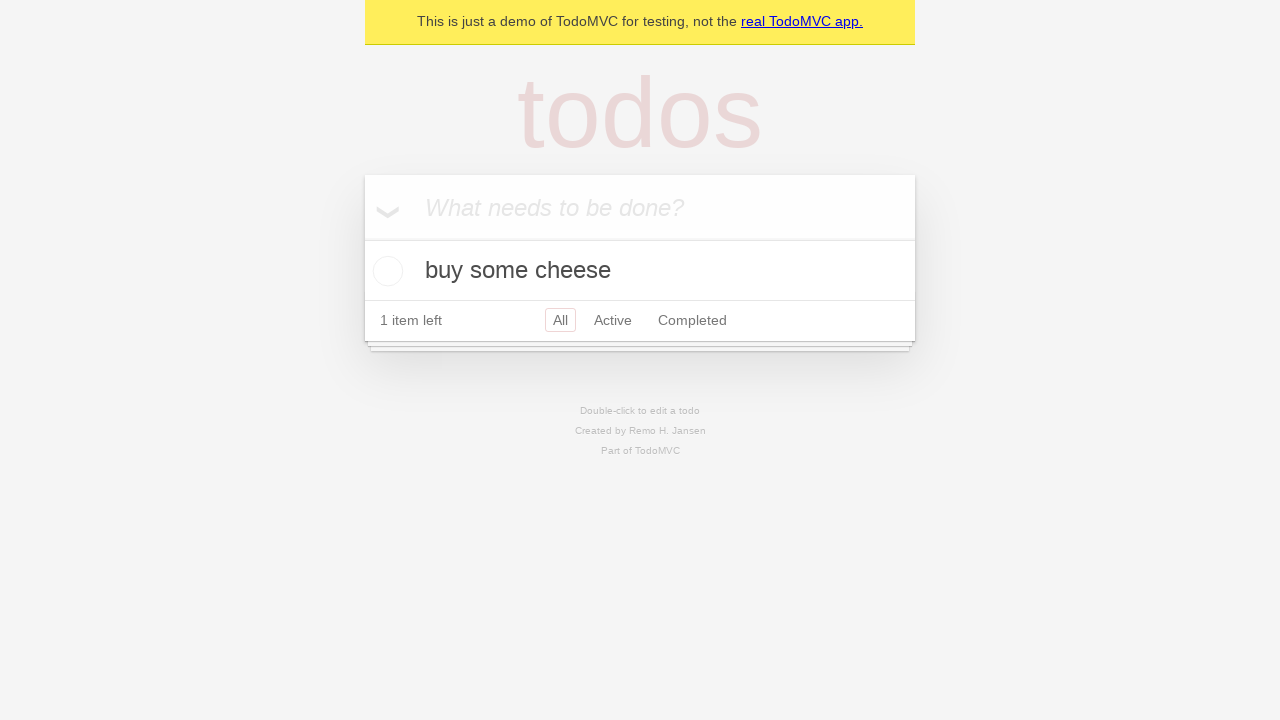

Filled todo input with 'feed the cat' on internal:attr=[placeholder="What needs to be done?"i]
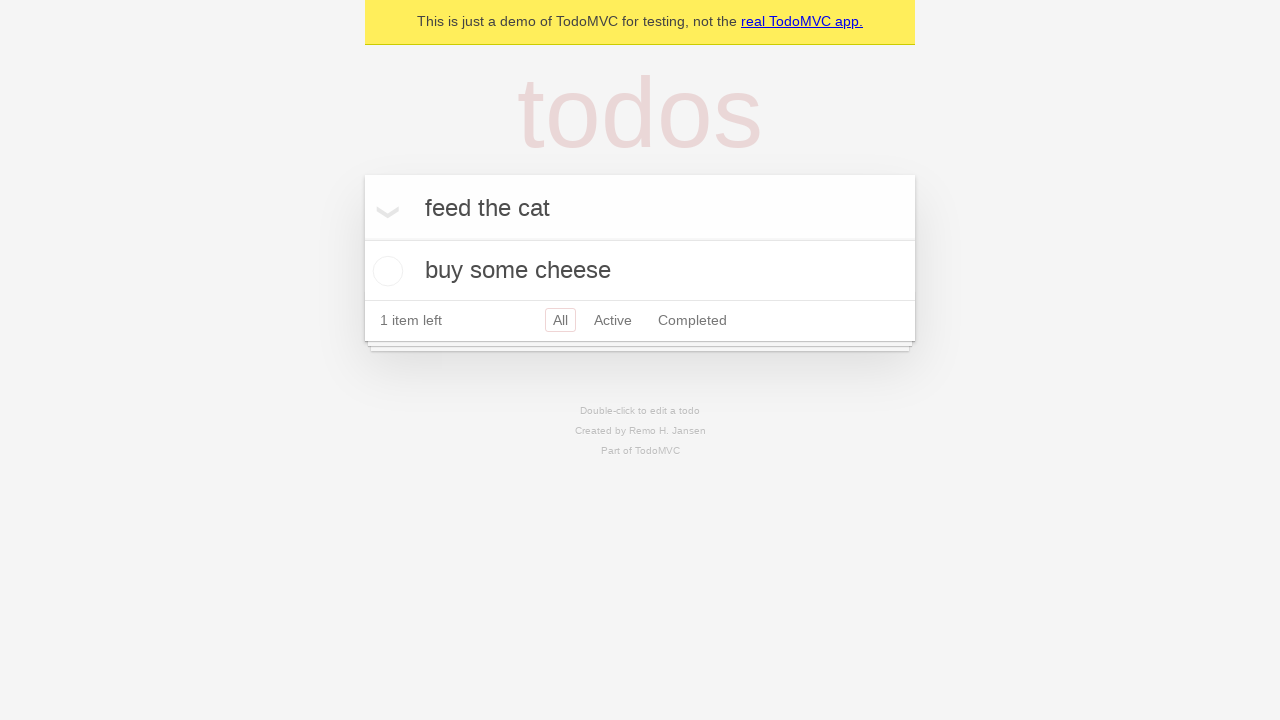

Pressed Enter to add second todo item on internal:attr=[placeholder="What needs to be done?"i]
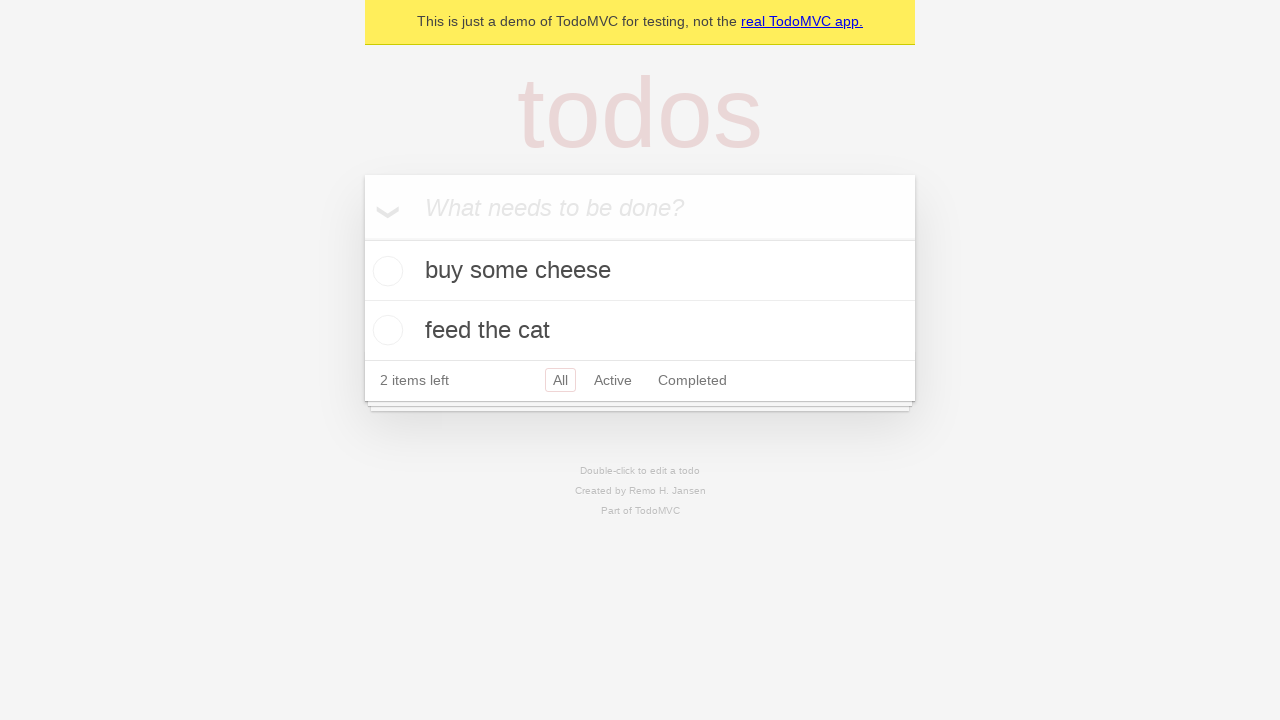

Counter now displays 2 items
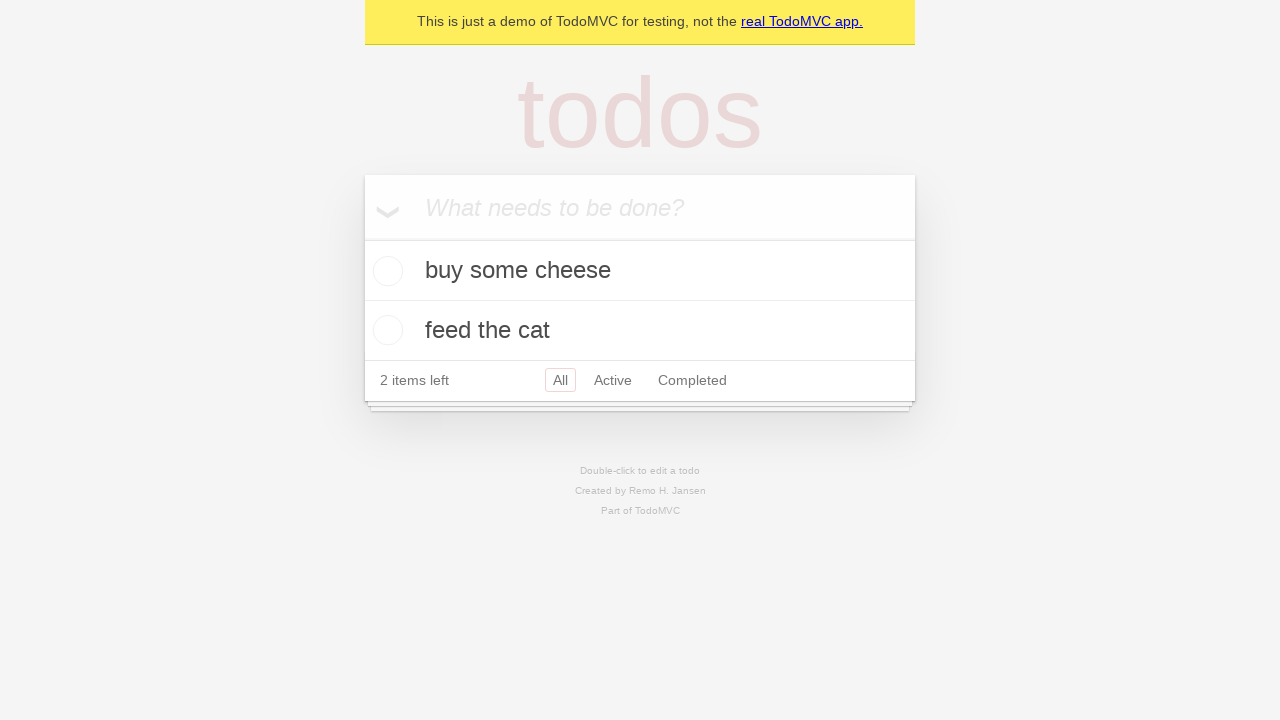

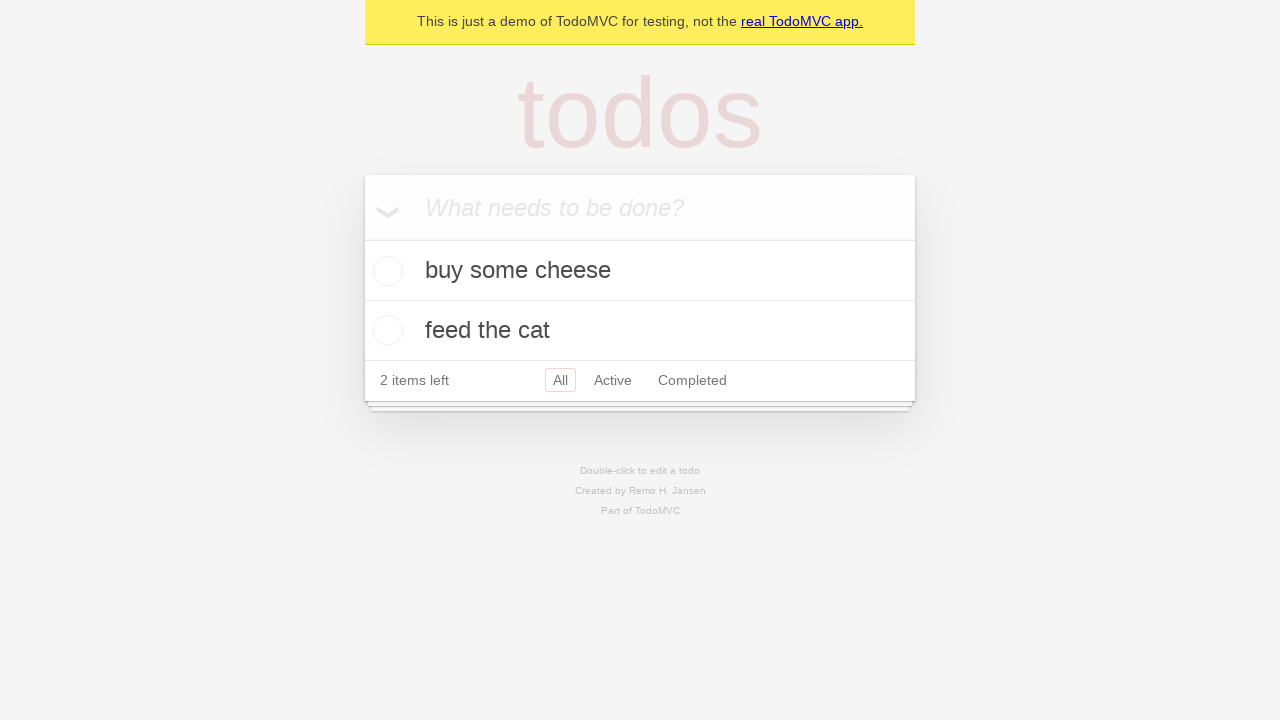